Tests dynamic checkbox functionality by clicking a checkbox twice to toggle its selected state on and off

Starting URL: https://training-support.net/webelements/dynamic-controls

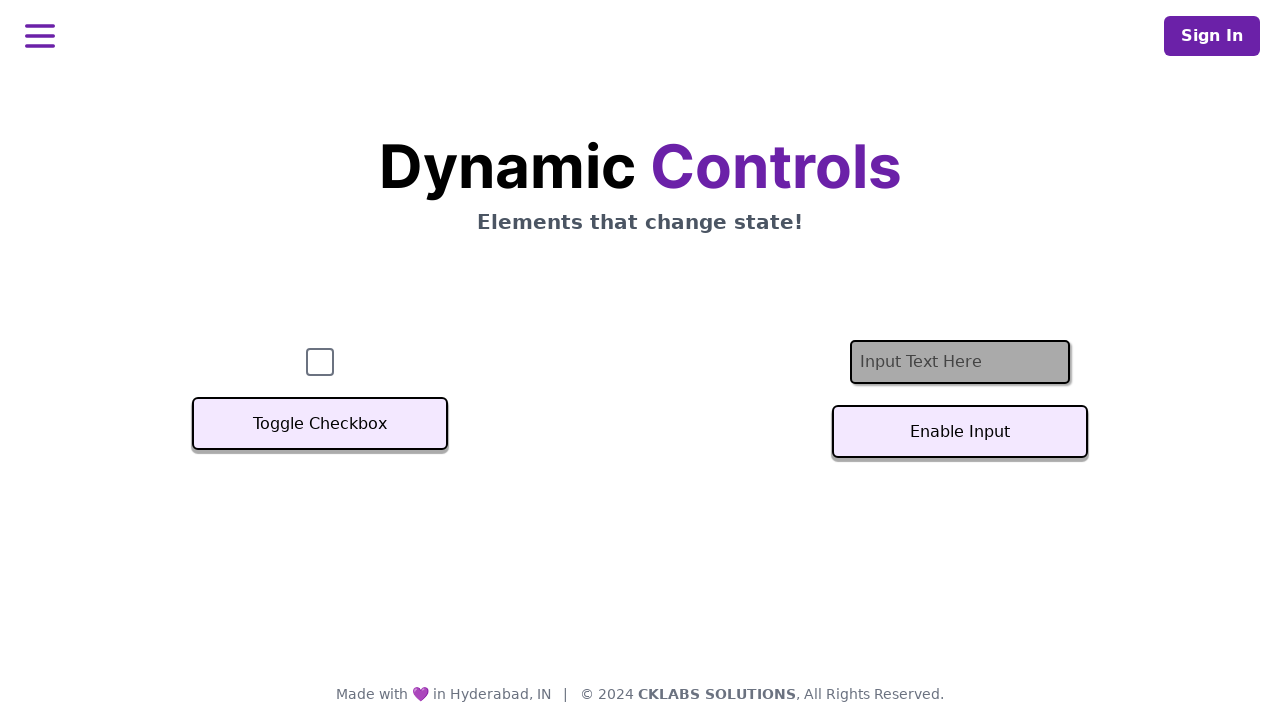

Clicked checkbox to select it at (320, 362) on #checkbox
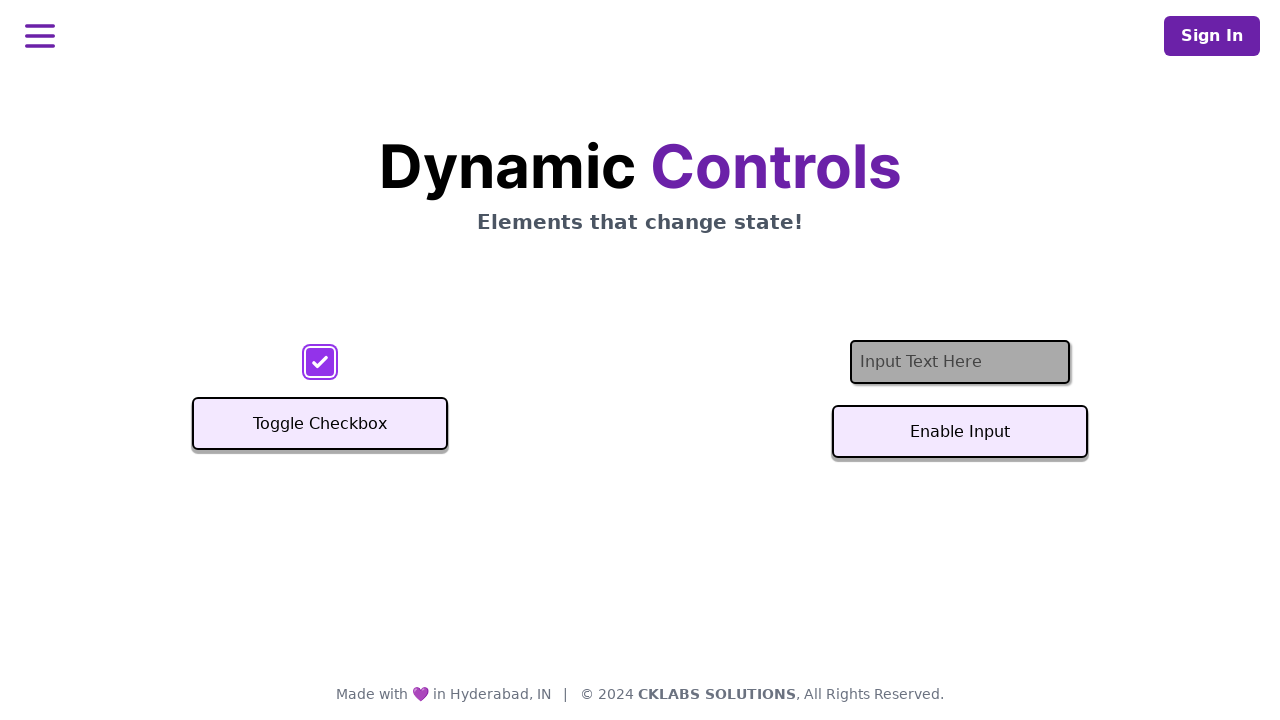

Located the checkbox element
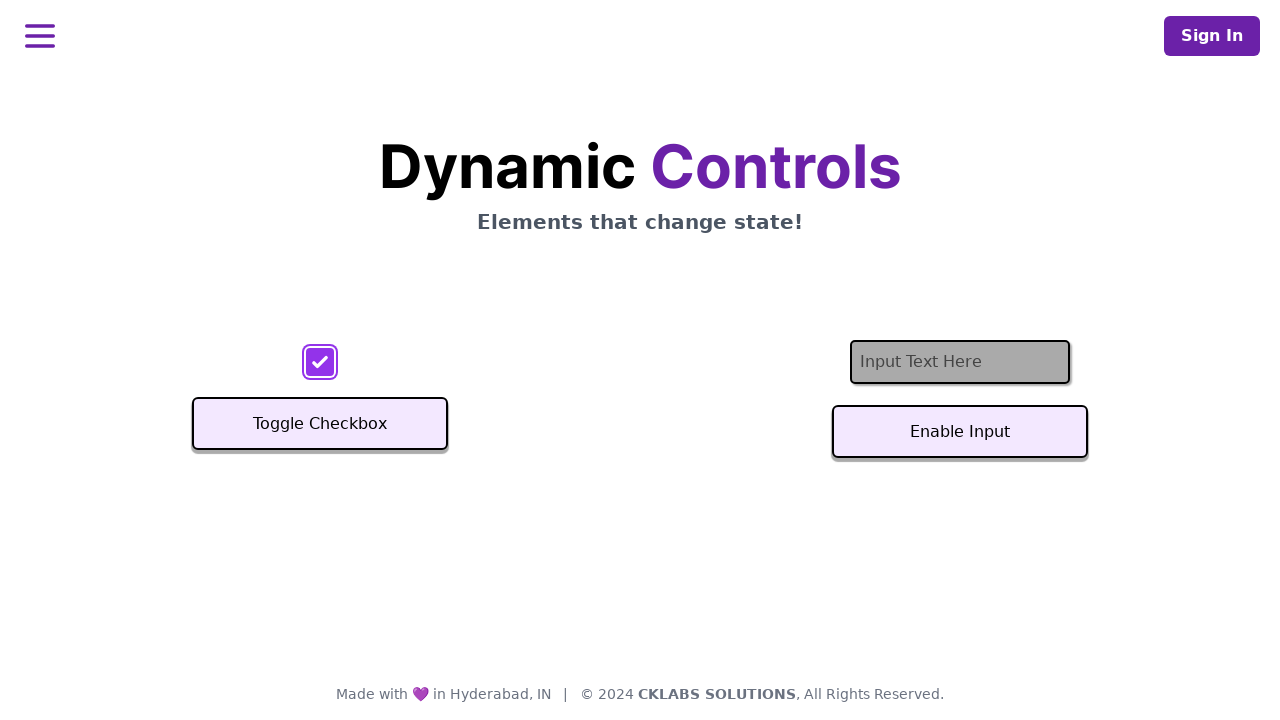

Verified checkbox is visible
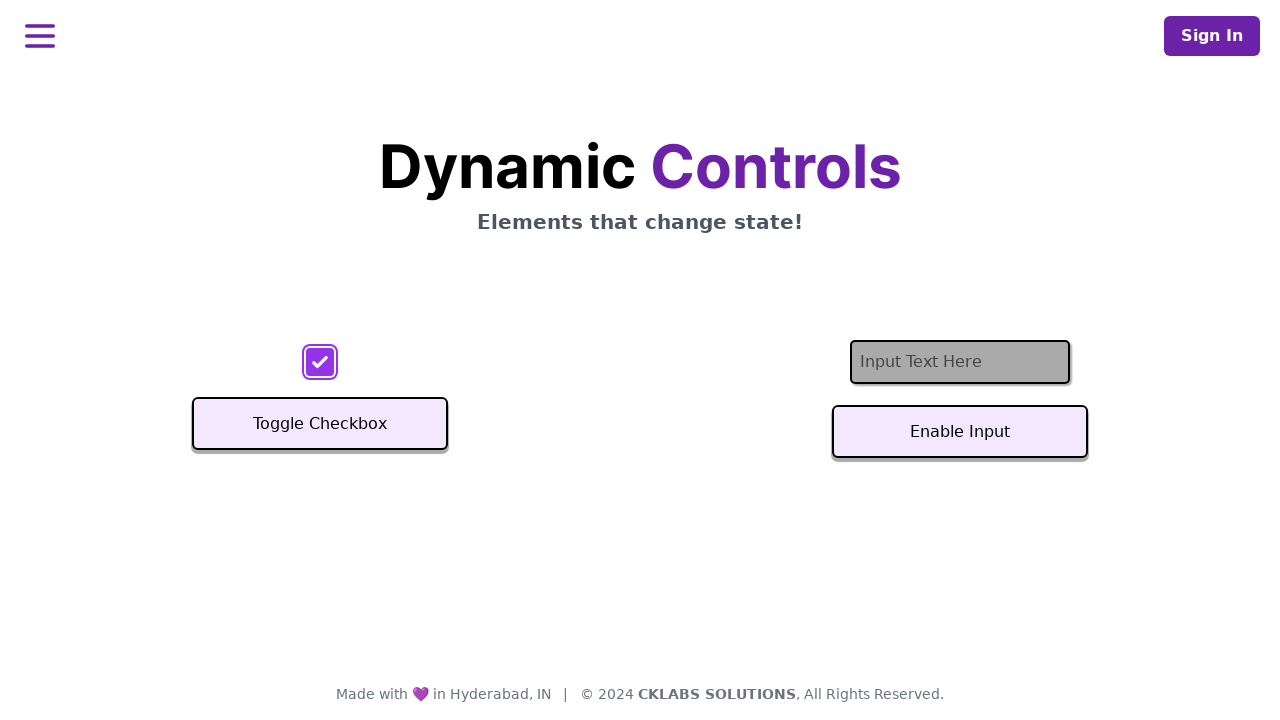

Clicked checkbox again to deselect it at (320, 362) on #checkbox
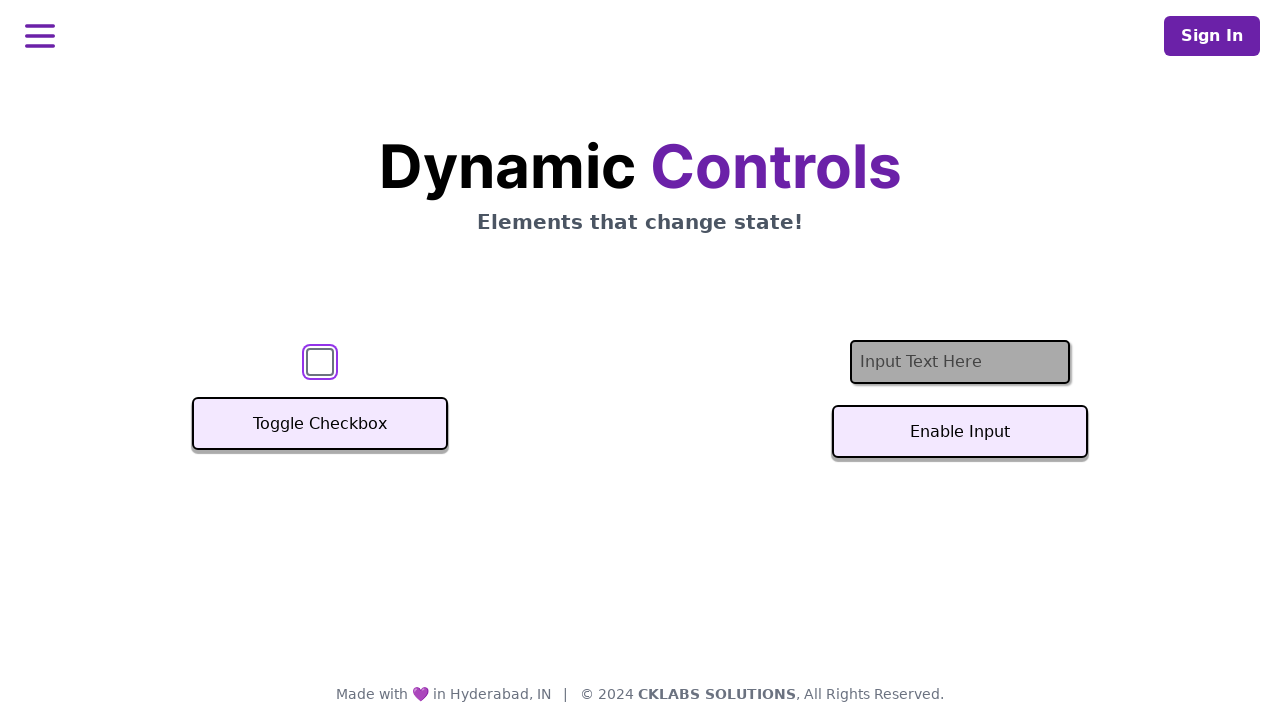

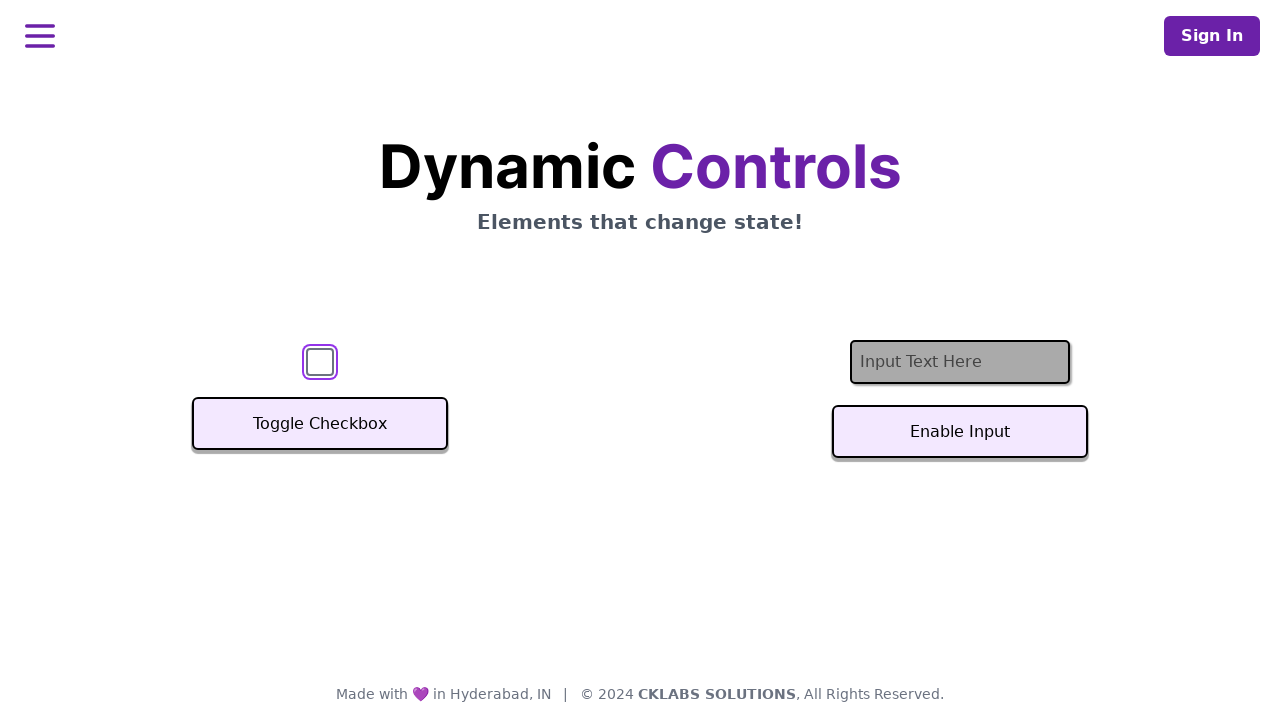